Tests multiple window handling by clicking a link to open a new window, switching to the child window to verify its content, then switching back to the parent window to verify its content.

Starting URL: https://the-internet.herokuapp.com/

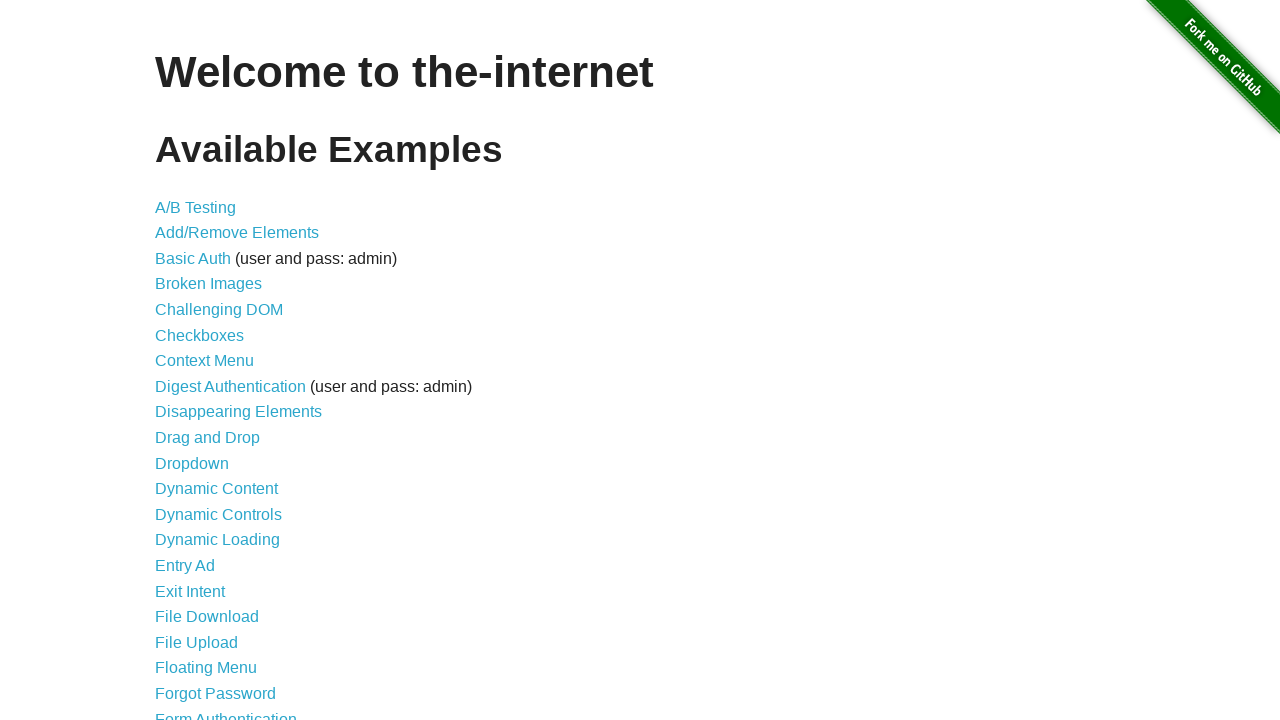

Clicked 'Multiple Windows' link to navigate to the multiple windows test page at (218, 369) on xpath=//a[text()='Multiple Windows']
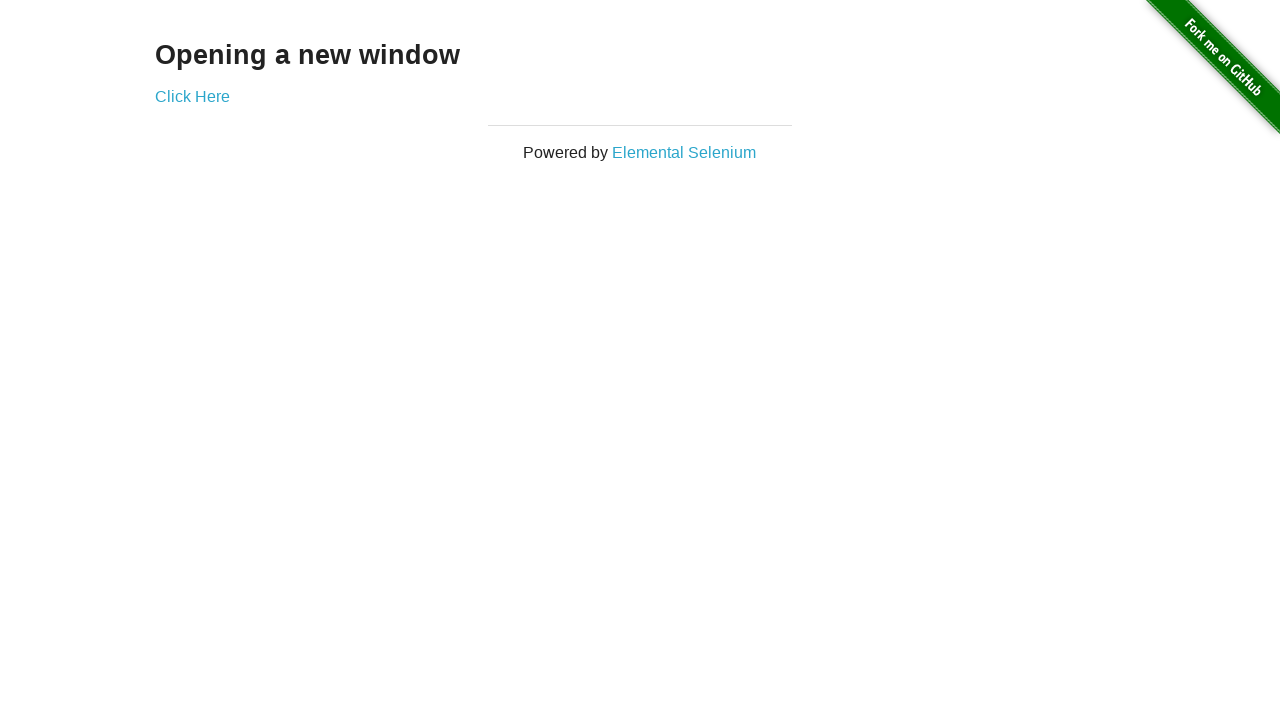

Waited for 'Click Here' link to load on the multiple windows page
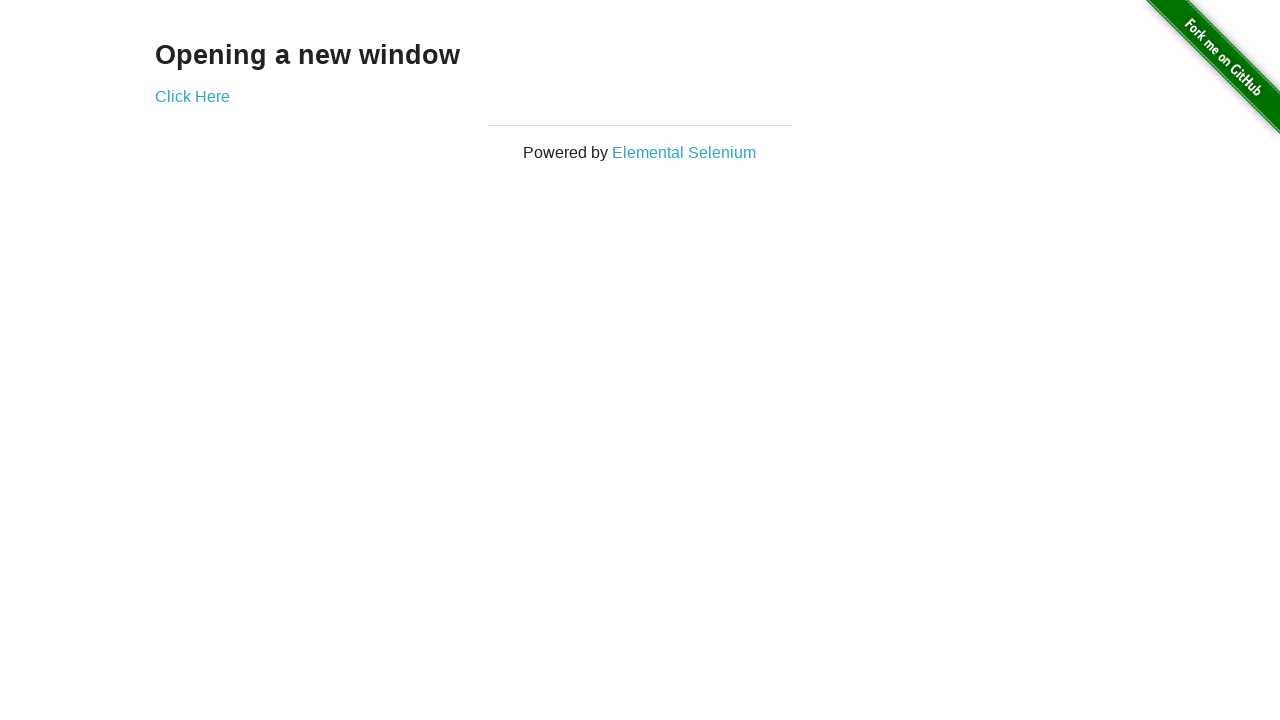

Clicked 'Click Here' link to open a new child window at (192, 96) on xpath=//a[text()='Click Here']
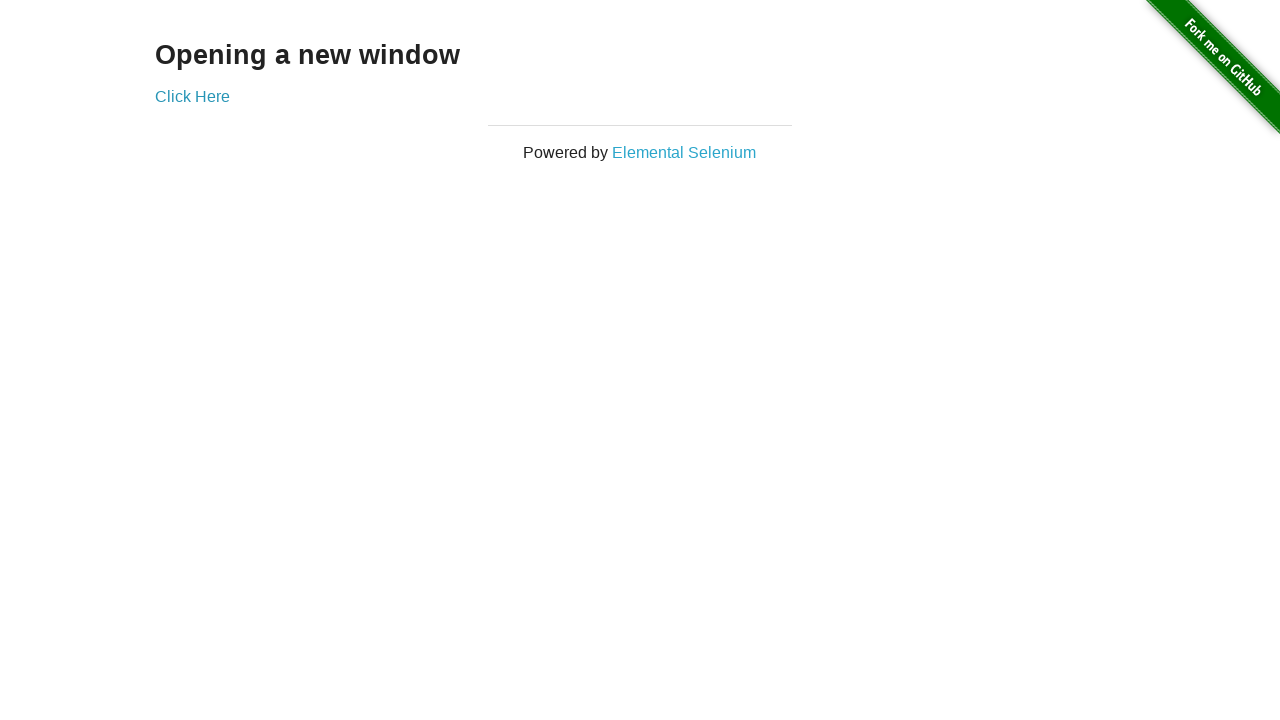

Obtained reference to the newly opened child window
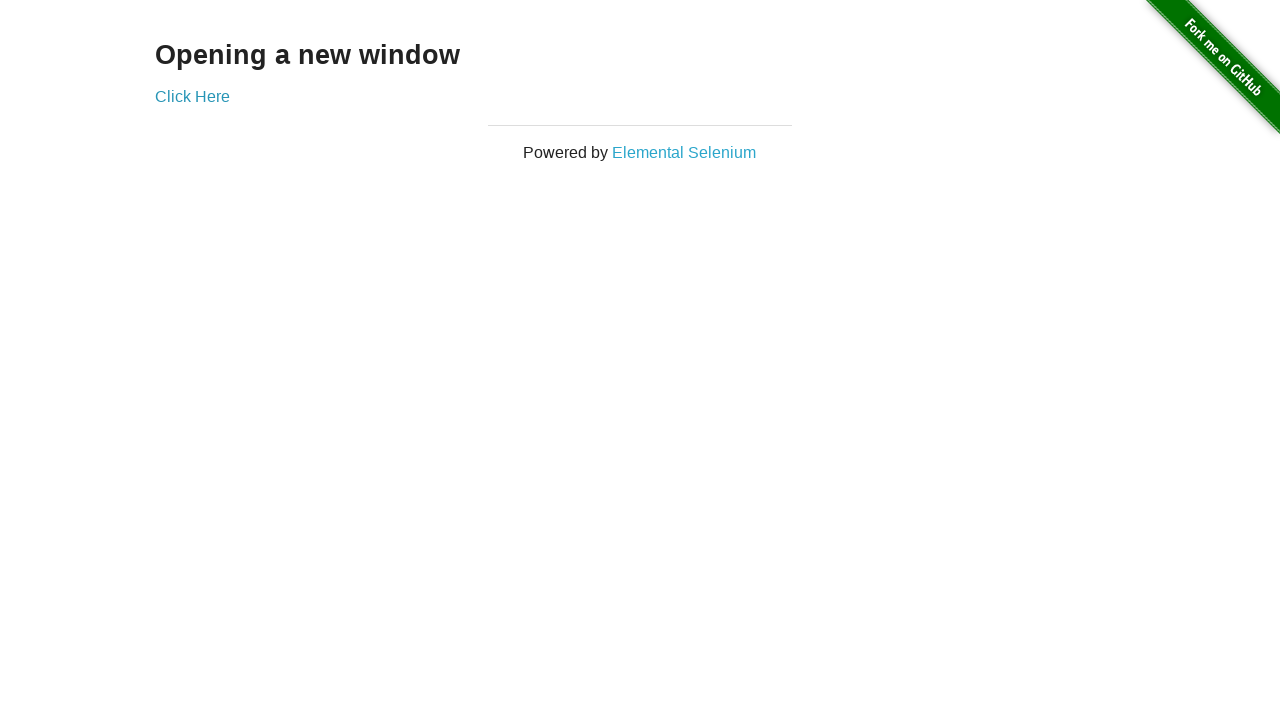

Waited for 'New Window' heading to appear in child window
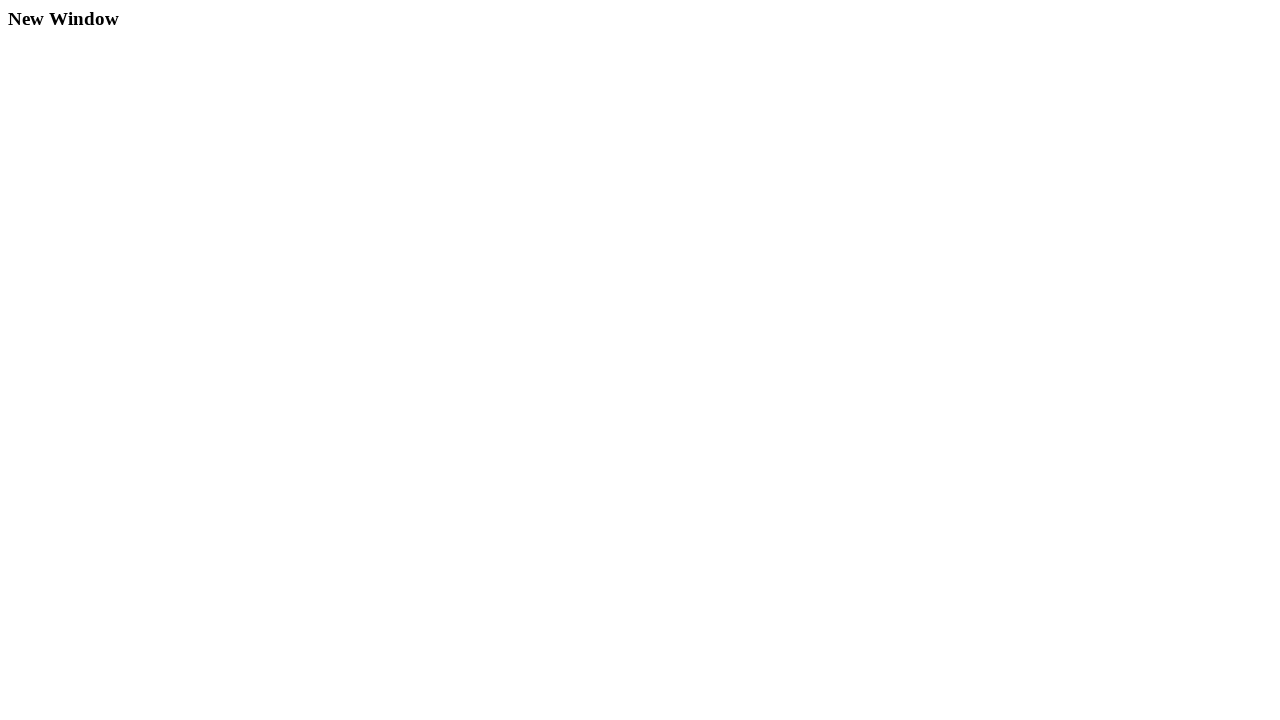

Verified child window content - heading text: 'New Window'
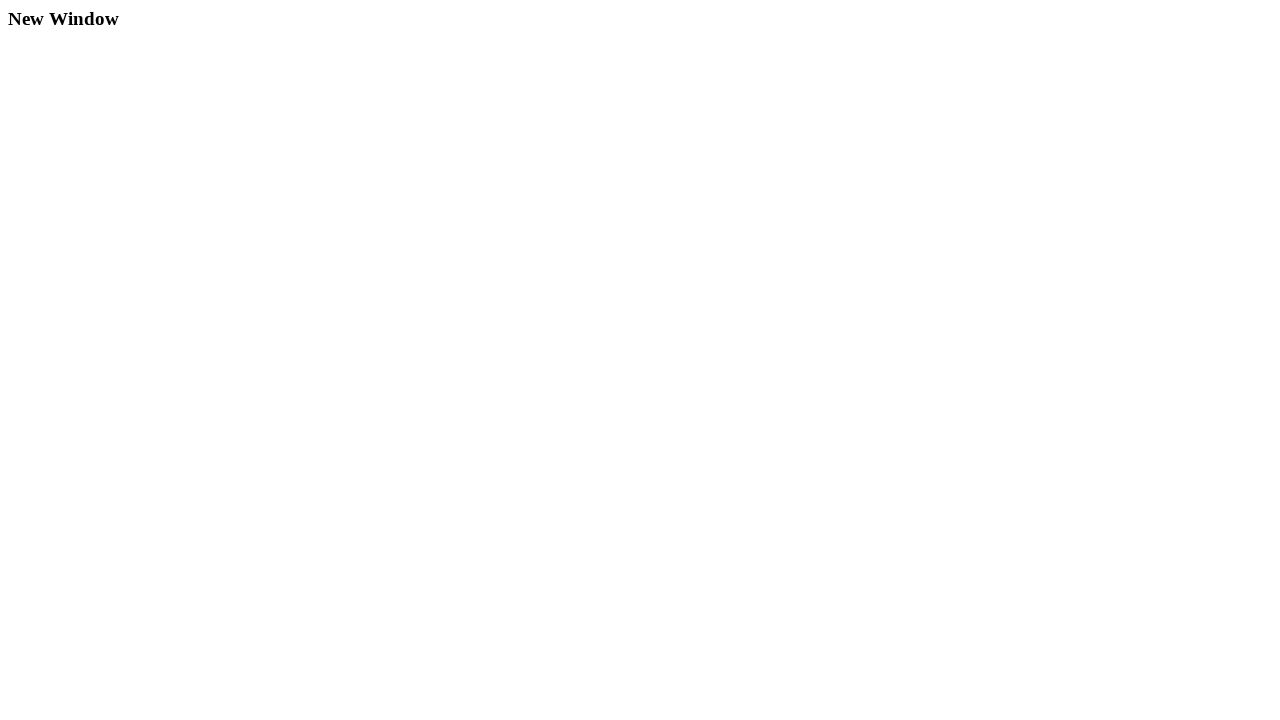

Closed the child window
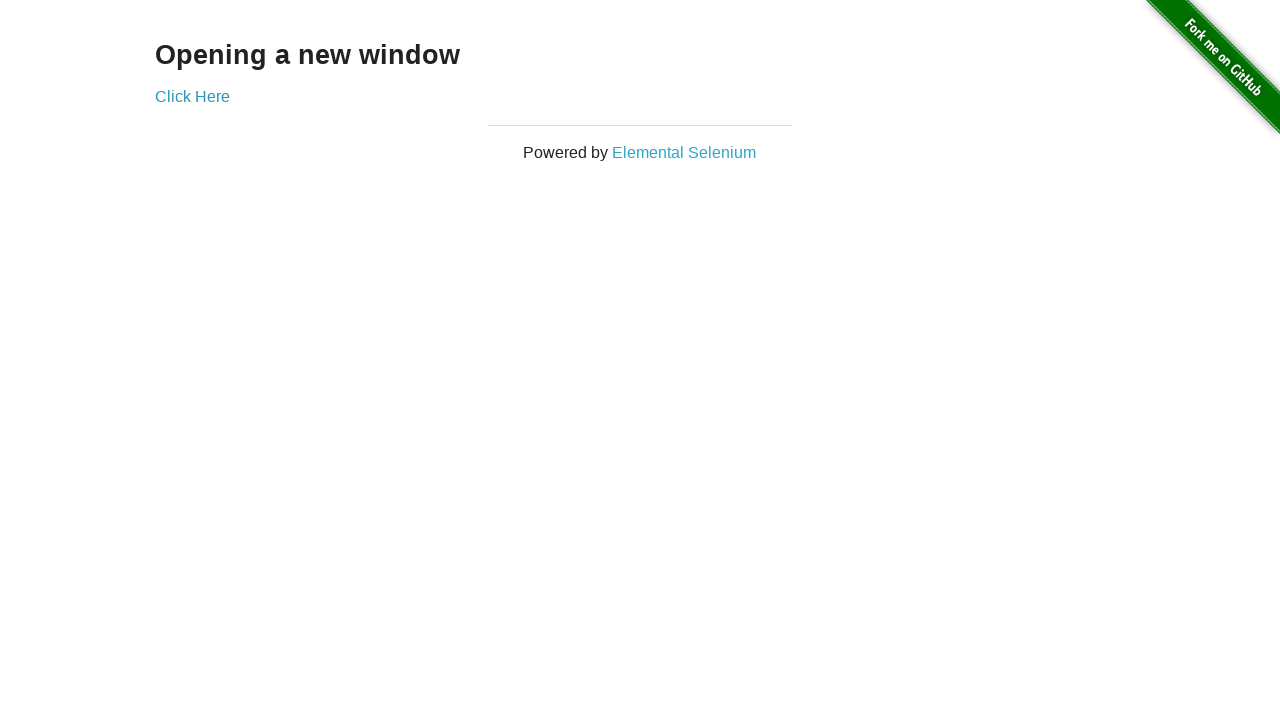

Waited for parent window heading to be accessible after closing child window
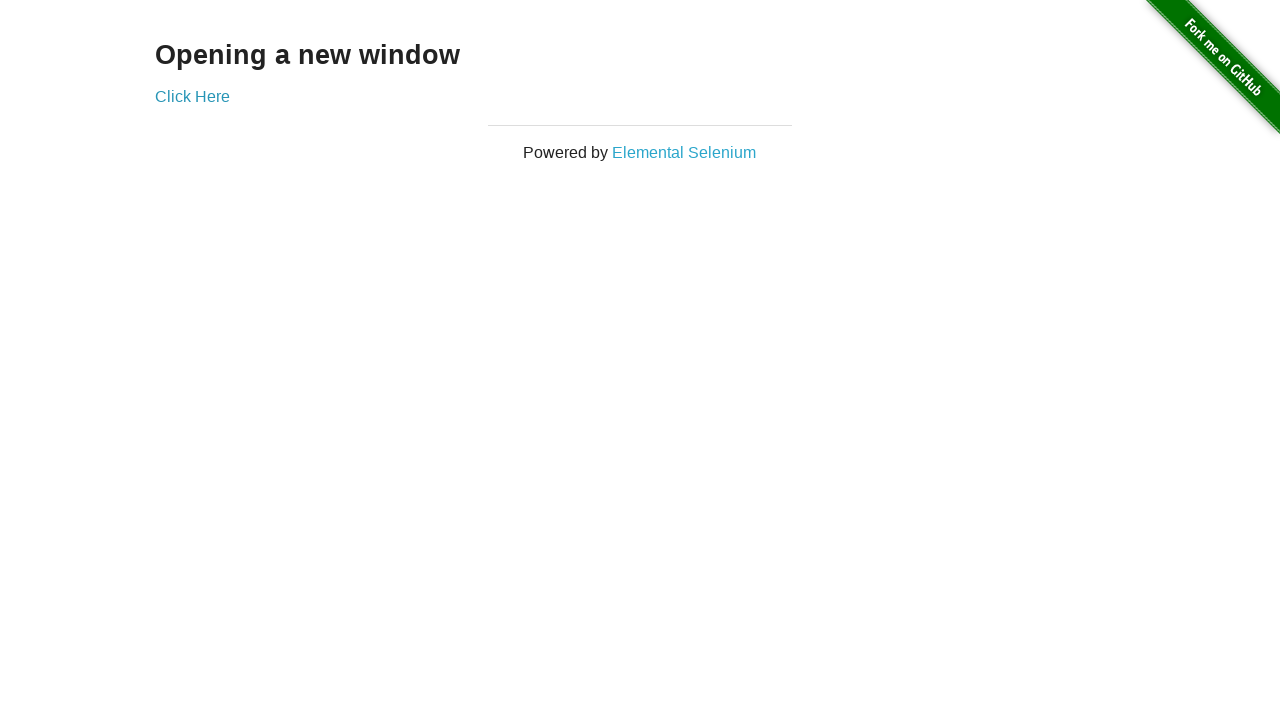

Verified parent window content is still intact - heading text: 'Opening a new window'
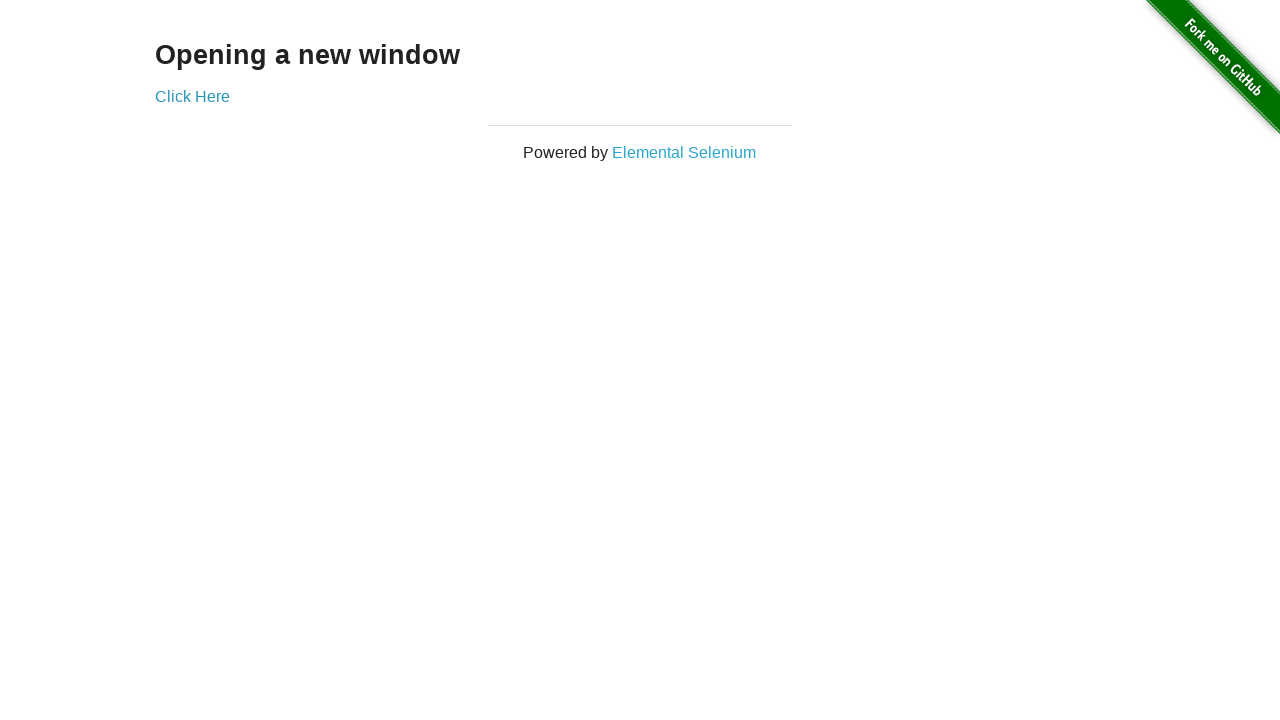

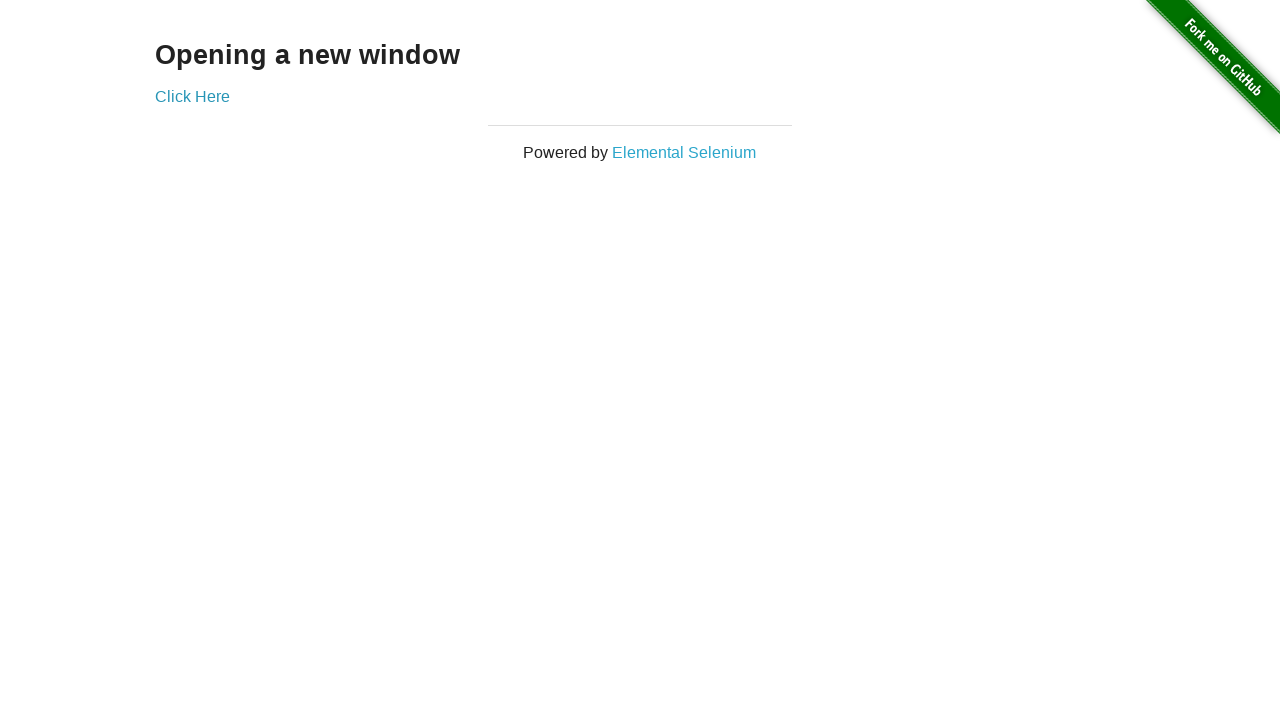